Tests handling of JavaScript confirm dialogs by clicking a button that triggers a confirm dialog and accepting it

Starting URL: https://the-internet.herokuapp.com/javascript_alerts

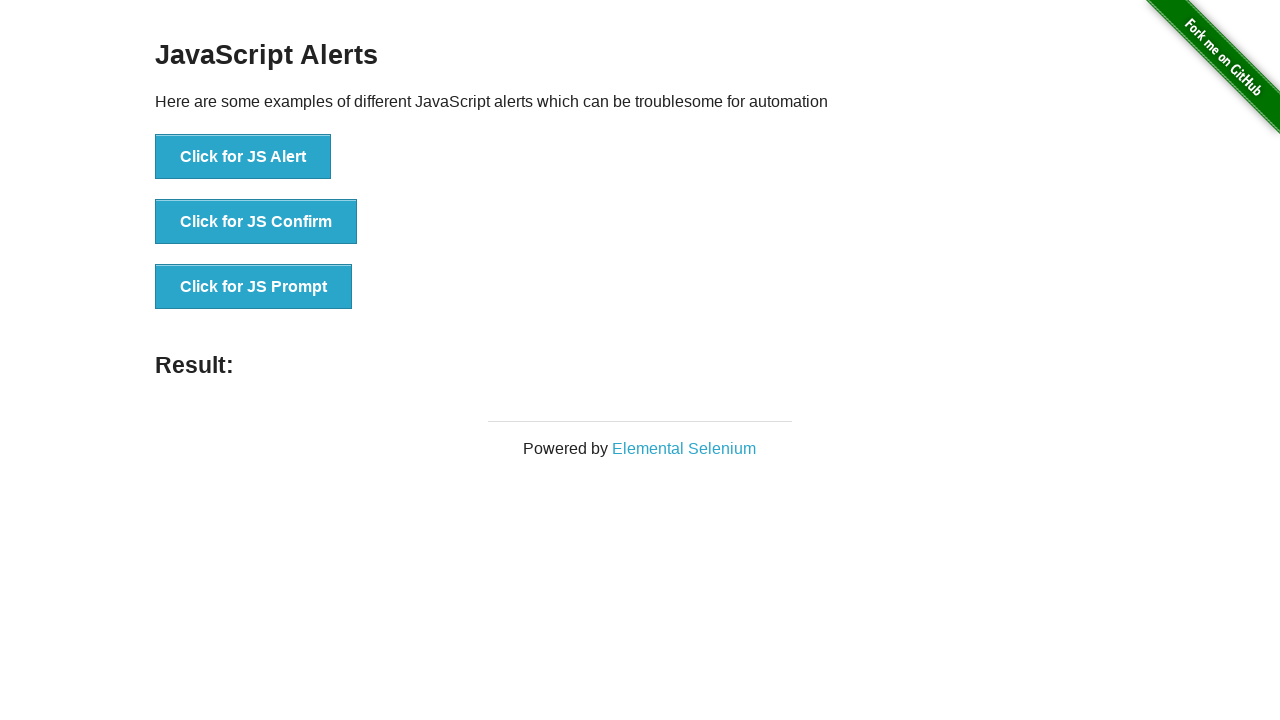

Set up dialog handler to accept confirm dialogs
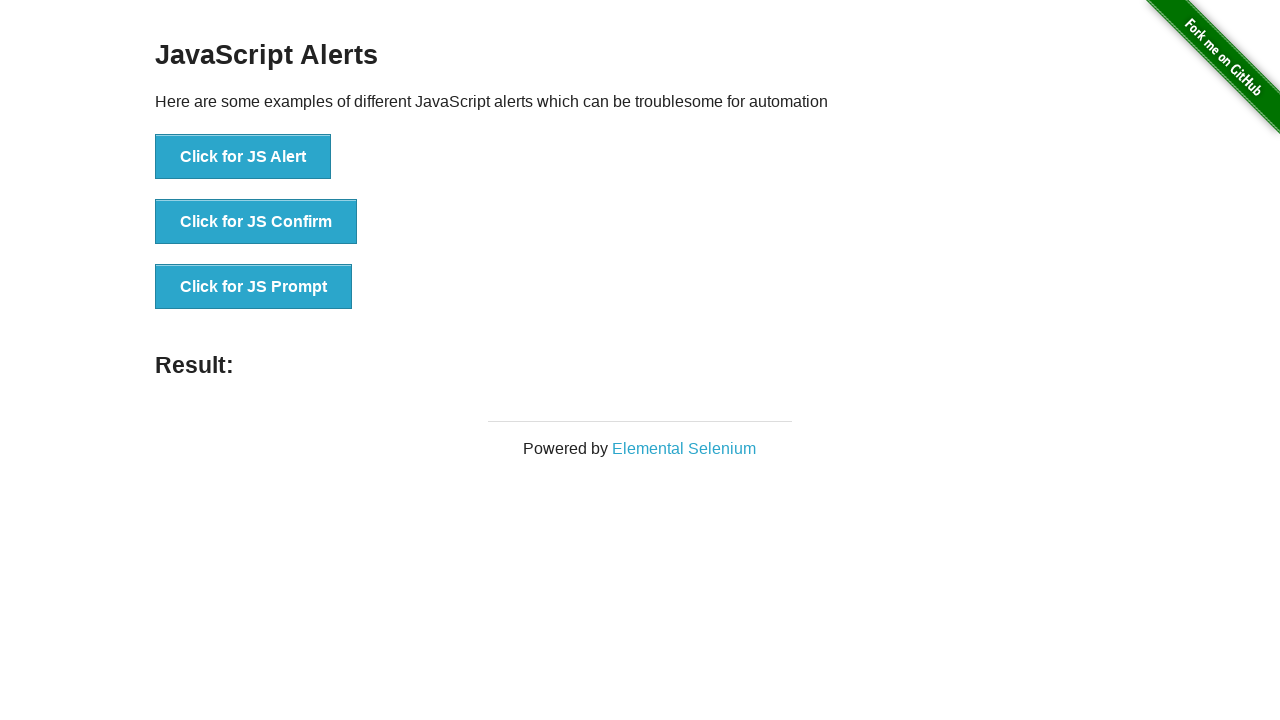

Clicked 'Click for JS Confirm' button to trigger confirm dialog at (256, 222) on internal:role=button[name="Click for JS Confirm"i]
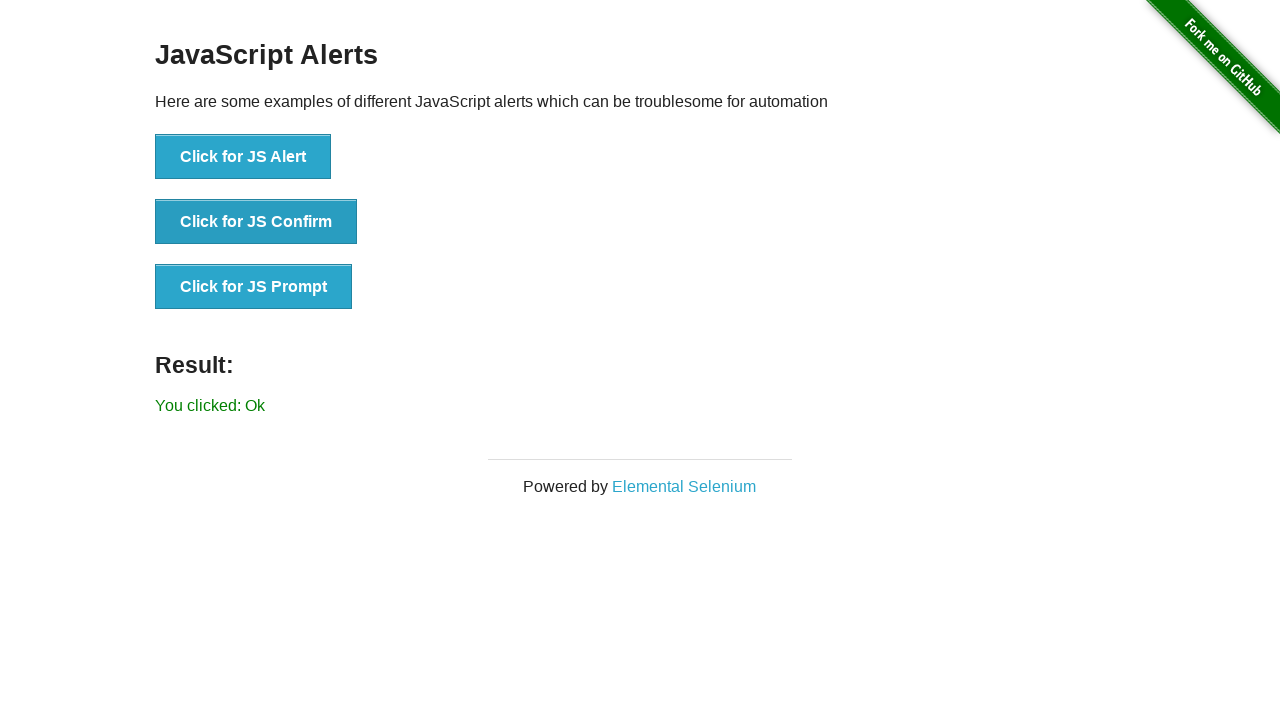

Confirmed dialog was accepted and result element appeared
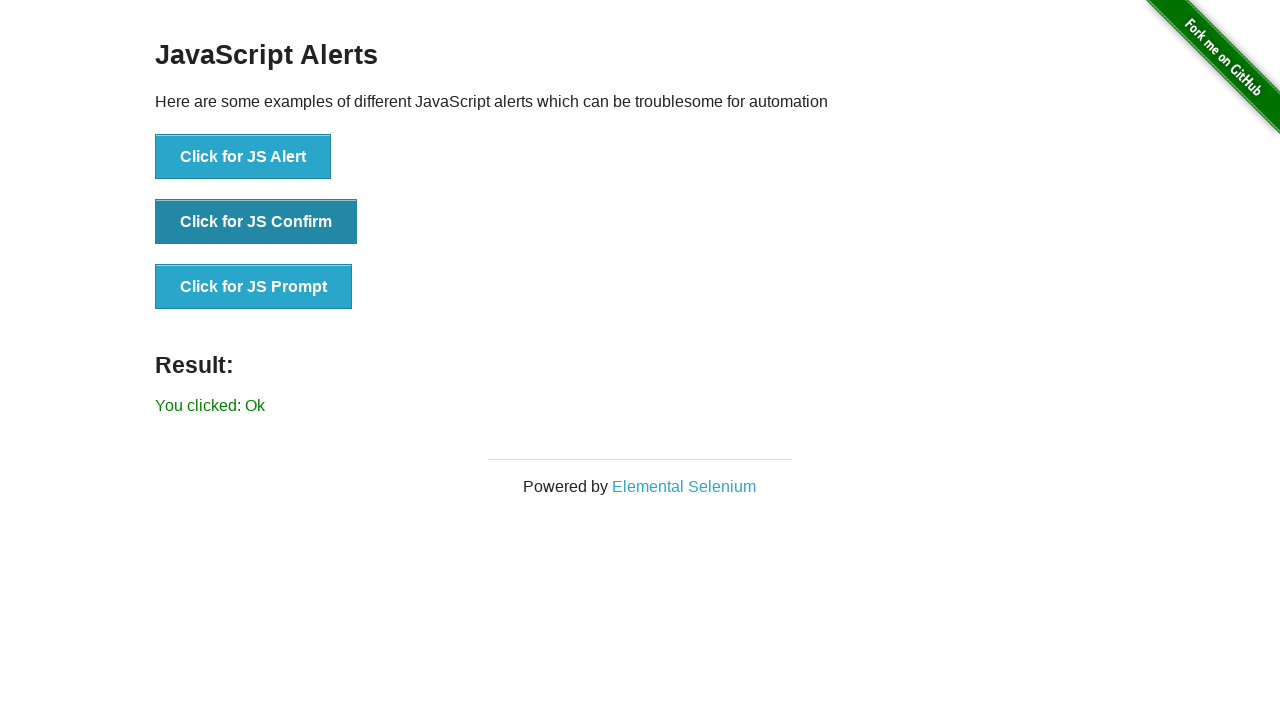

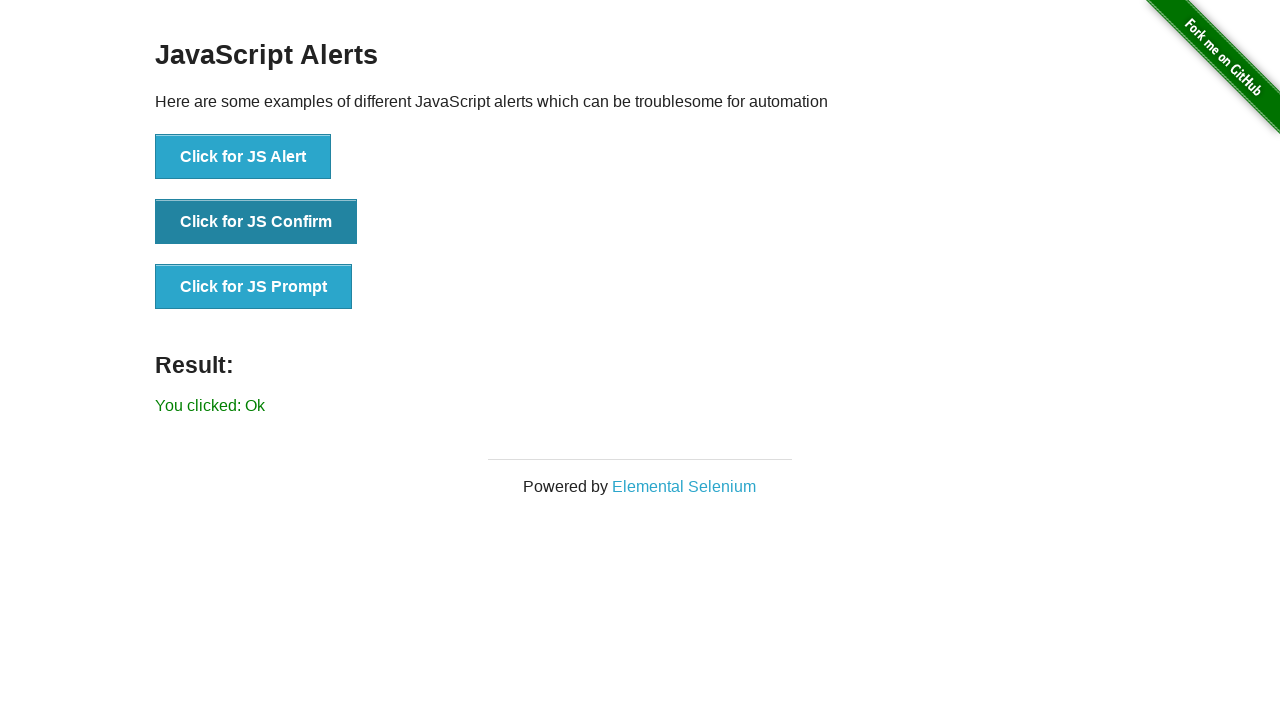